Tests clicking the JS Confirm button, accepting the confirm dialog, and verifying the result message

Starting URL: https://the-internet.herokuapp.com/javascript_alerts

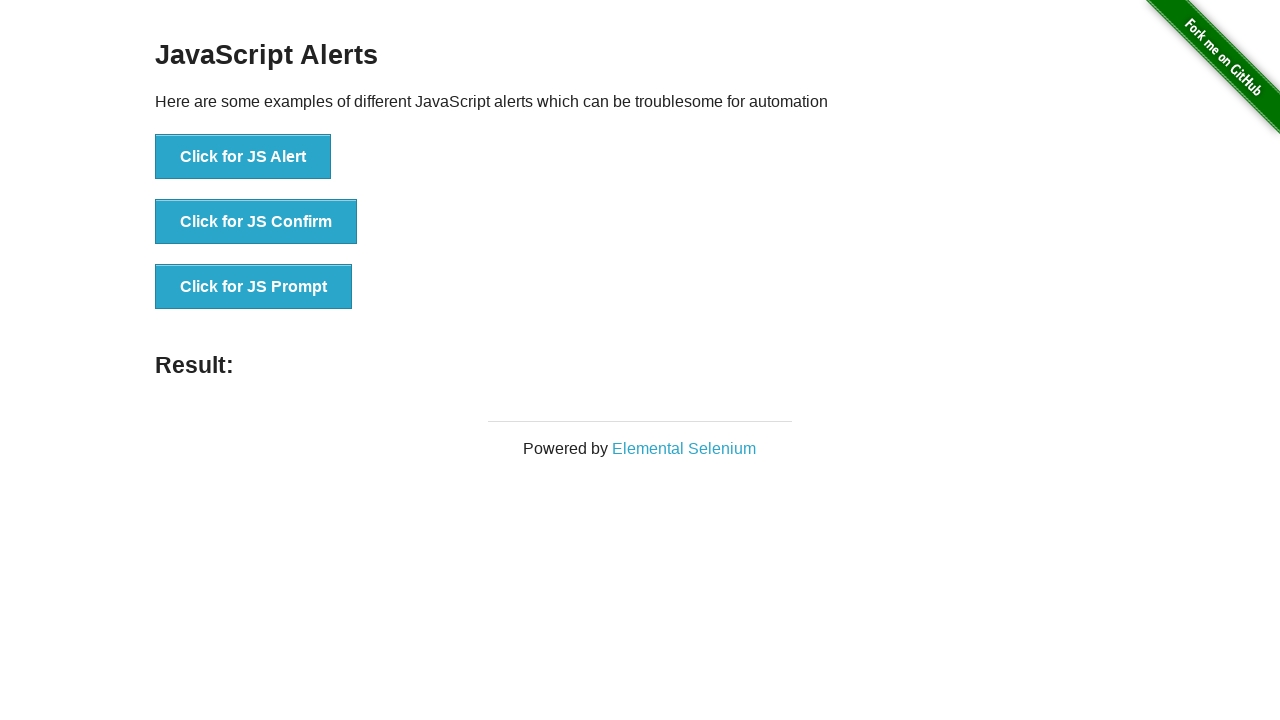

Set up dialog handler to accept confirm dialogs
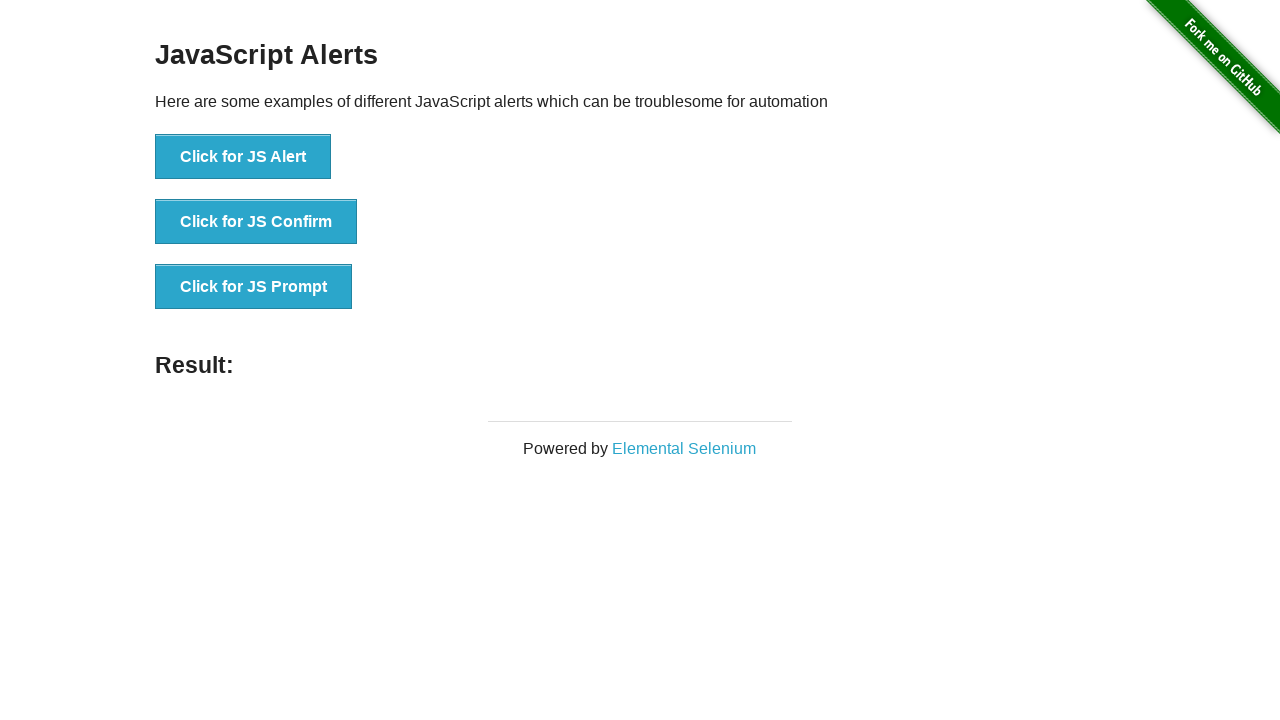

Clicked the JS Confirm button at (256, 222) on button[onclick*='jsConfirm']
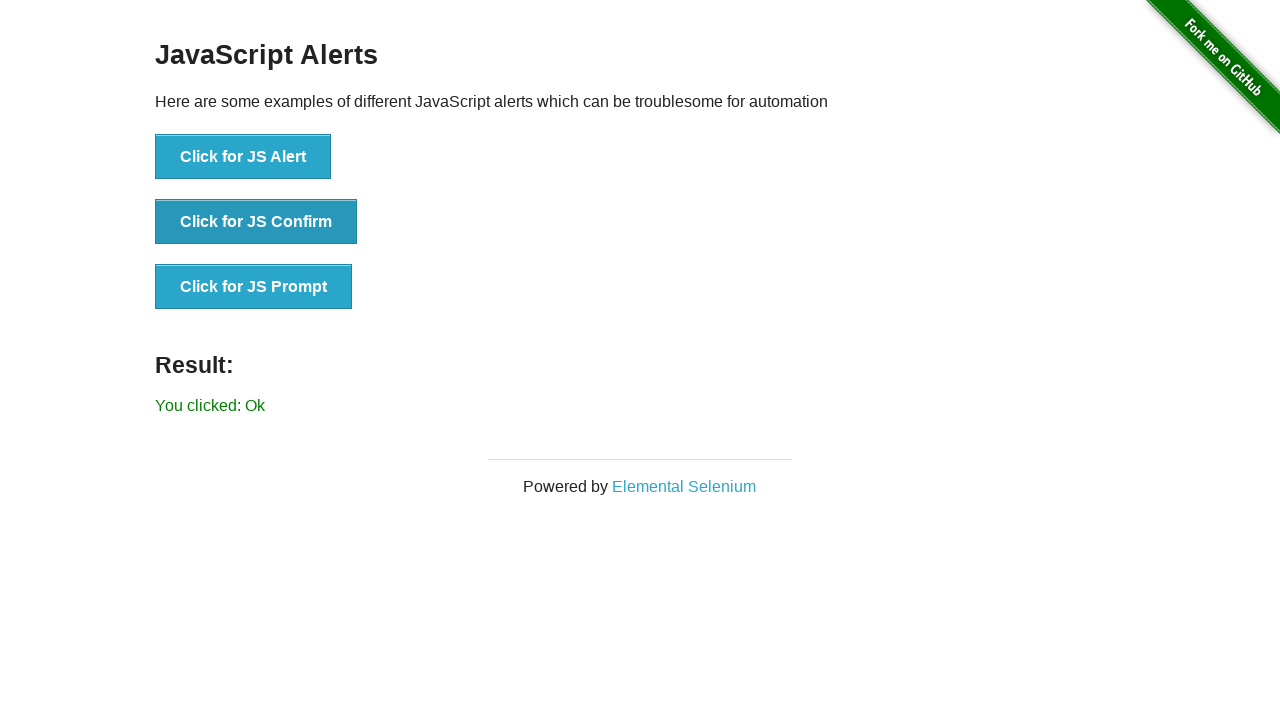

Waited for result message to appear
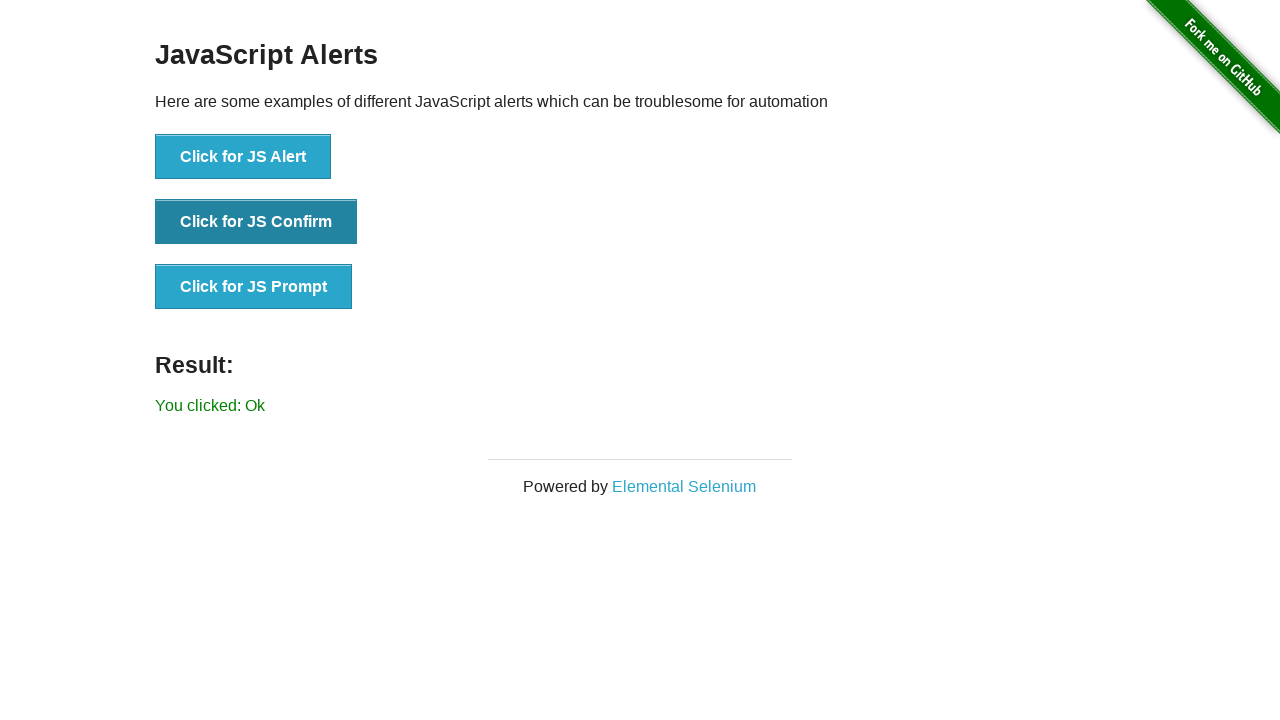

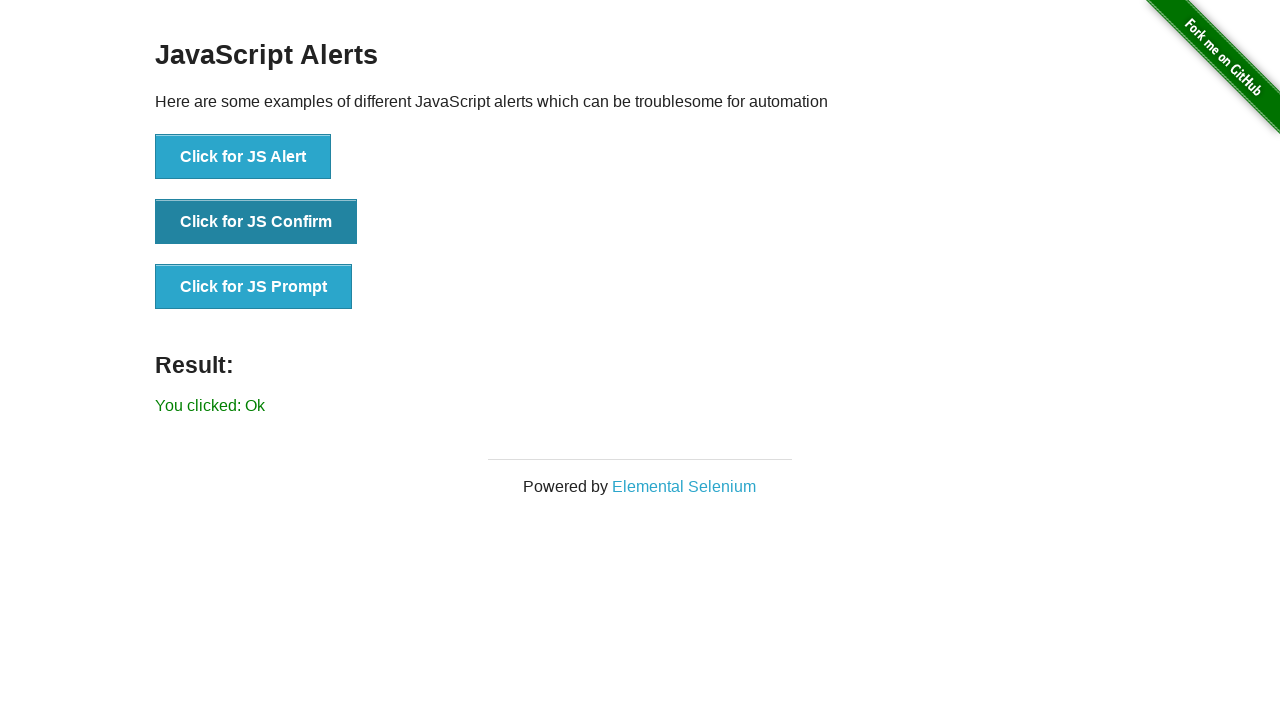